Tests multi-window handling by clicking a link that opens a new window, switching between windows, and performing actions in the new window

Starting URL: https://rahulshettyacademy.com/loginpagePractise/

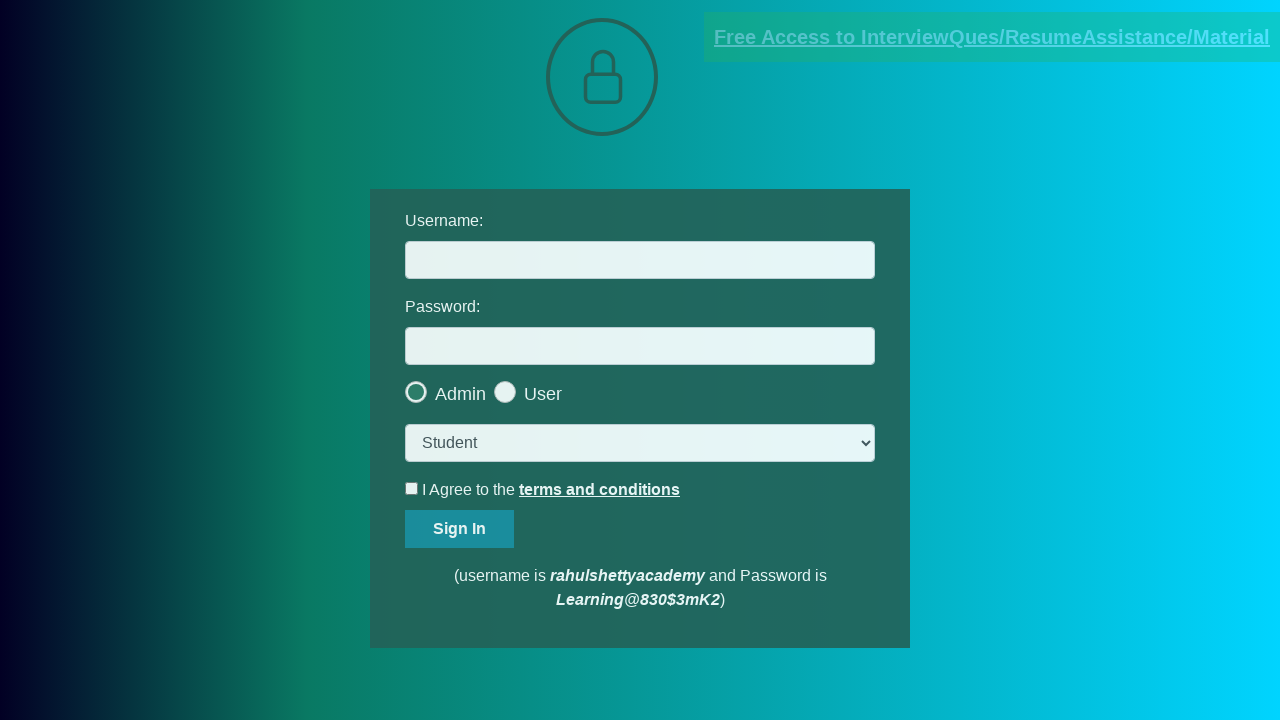

Clicked blinking text link to open new window at (992, 37) on .blinkingText
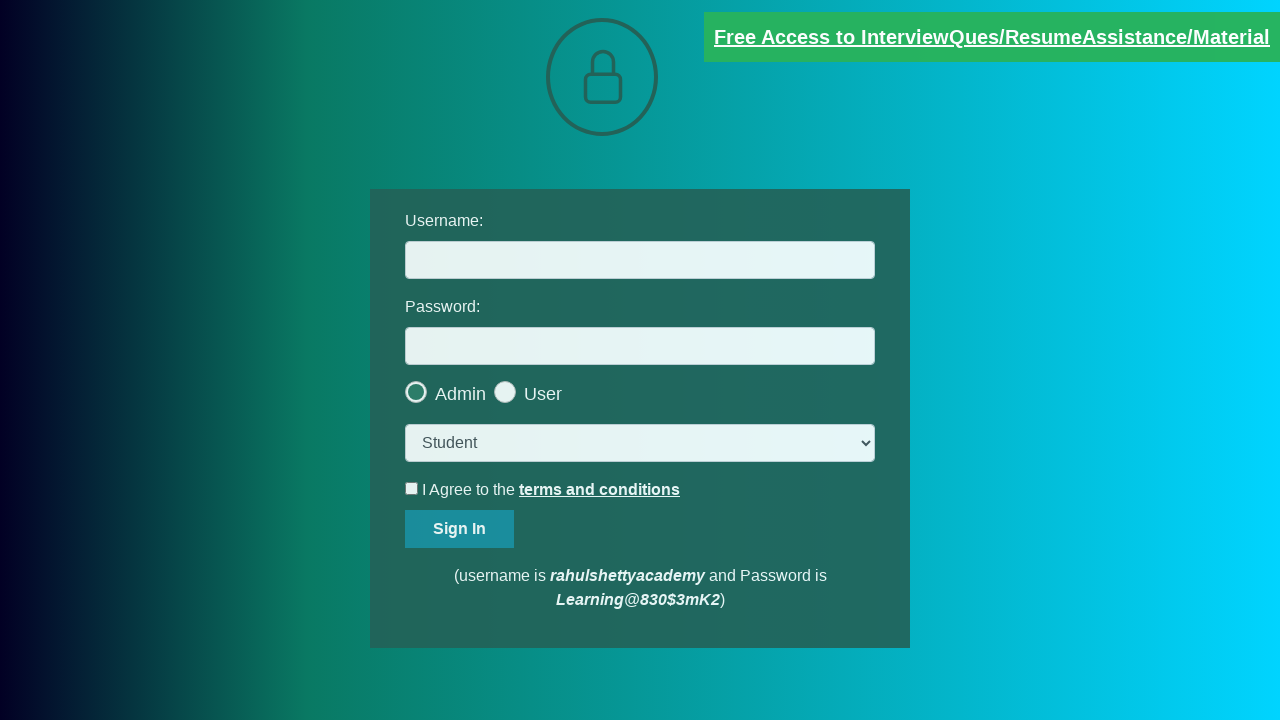

New window/tab opened and captured
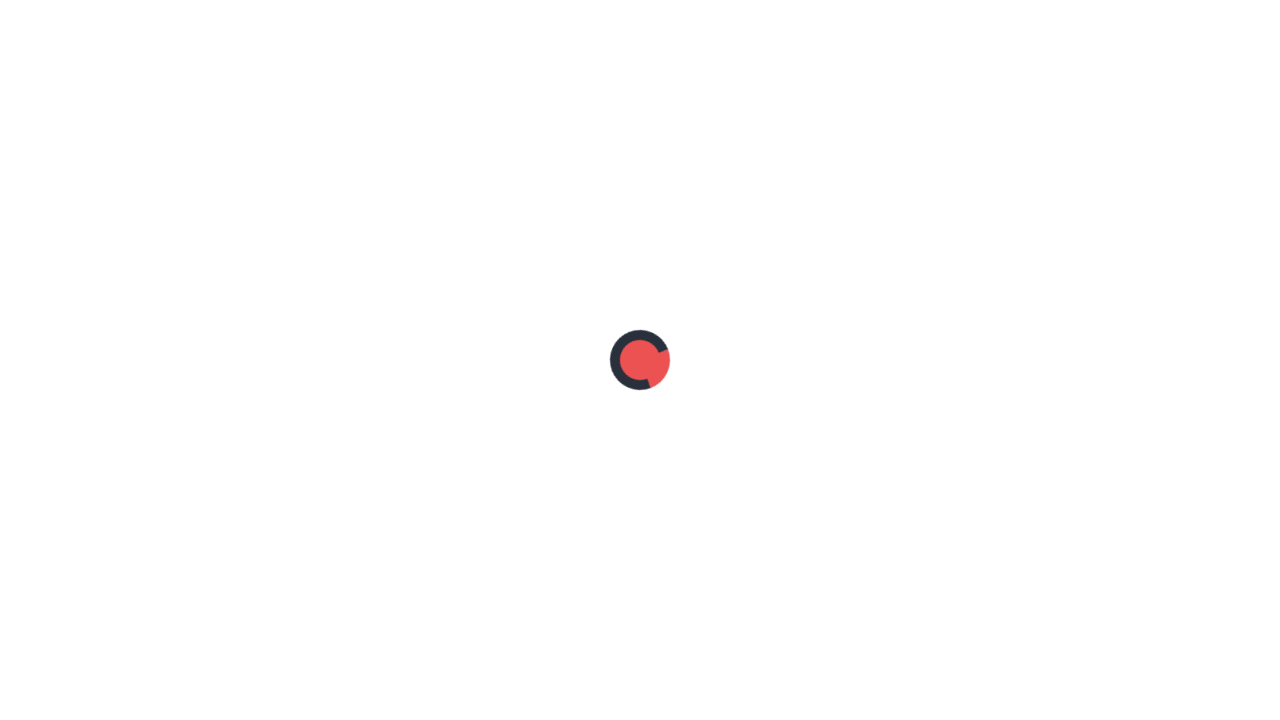

New page finished loading
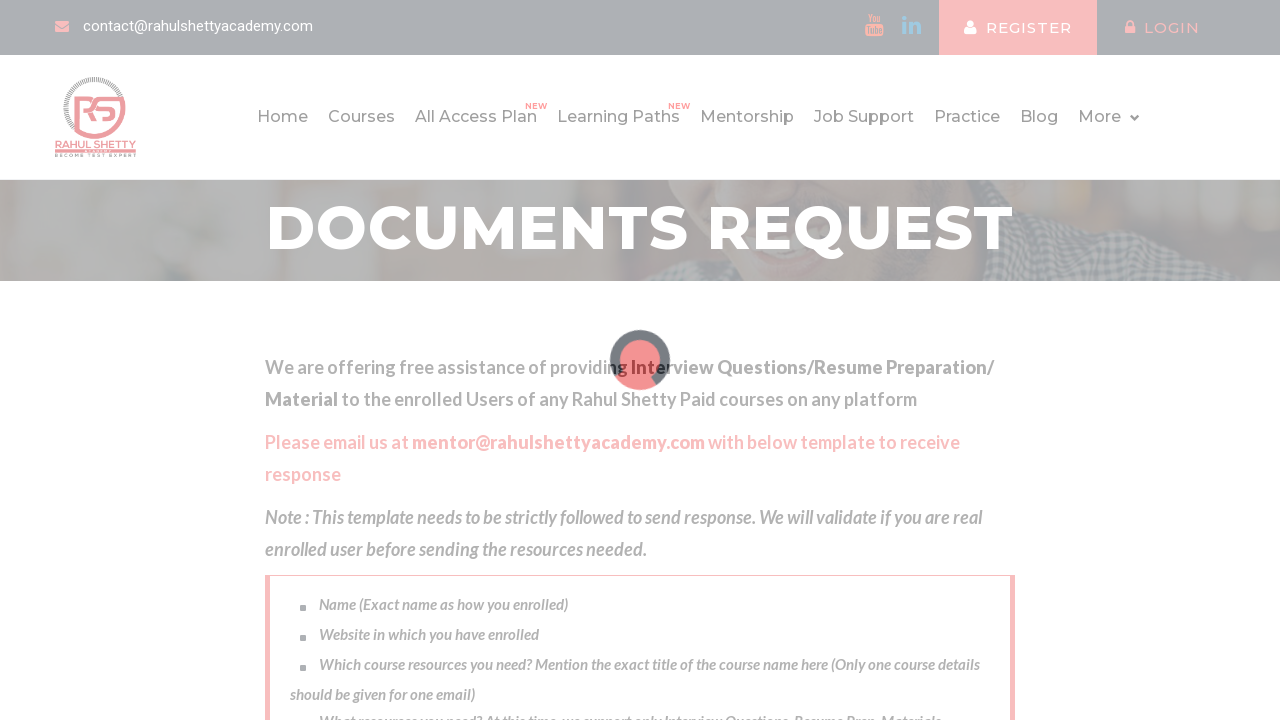

Clicked link in new window at (1018, 28) on xpath=/html/body/div/header/div[2]/div/div/div[2]/div[1]/a
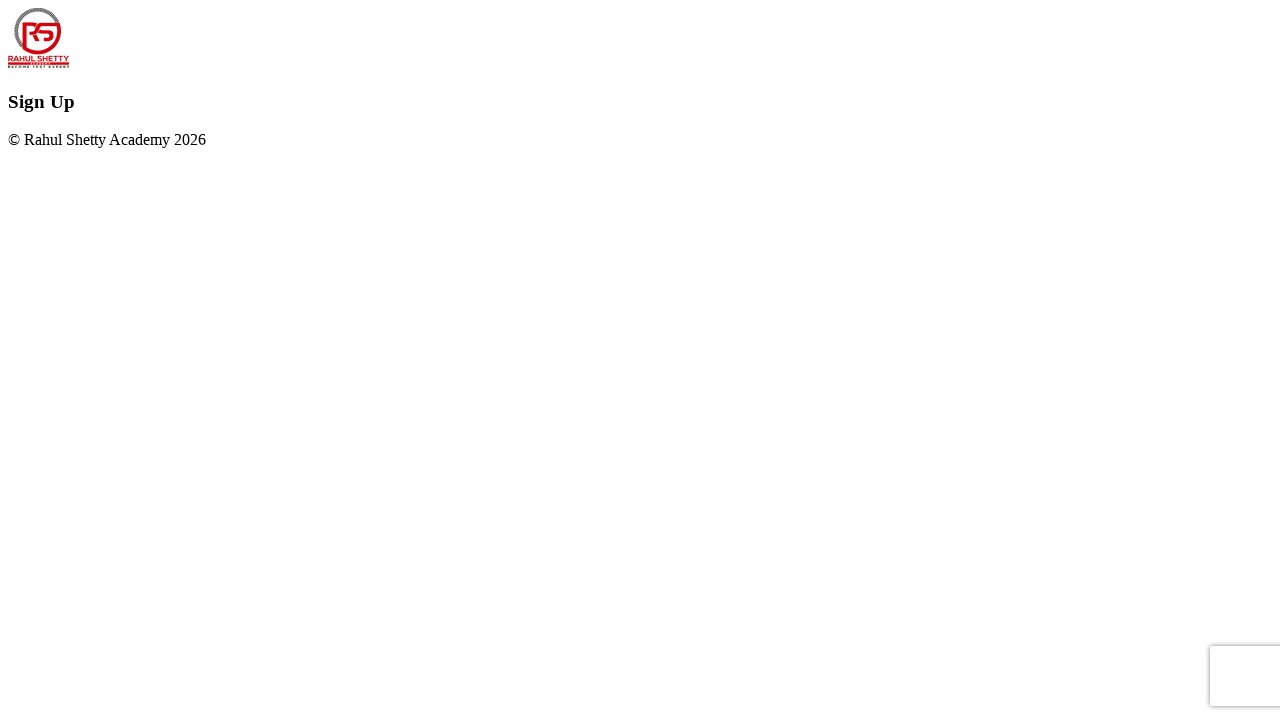

Switched back to original window
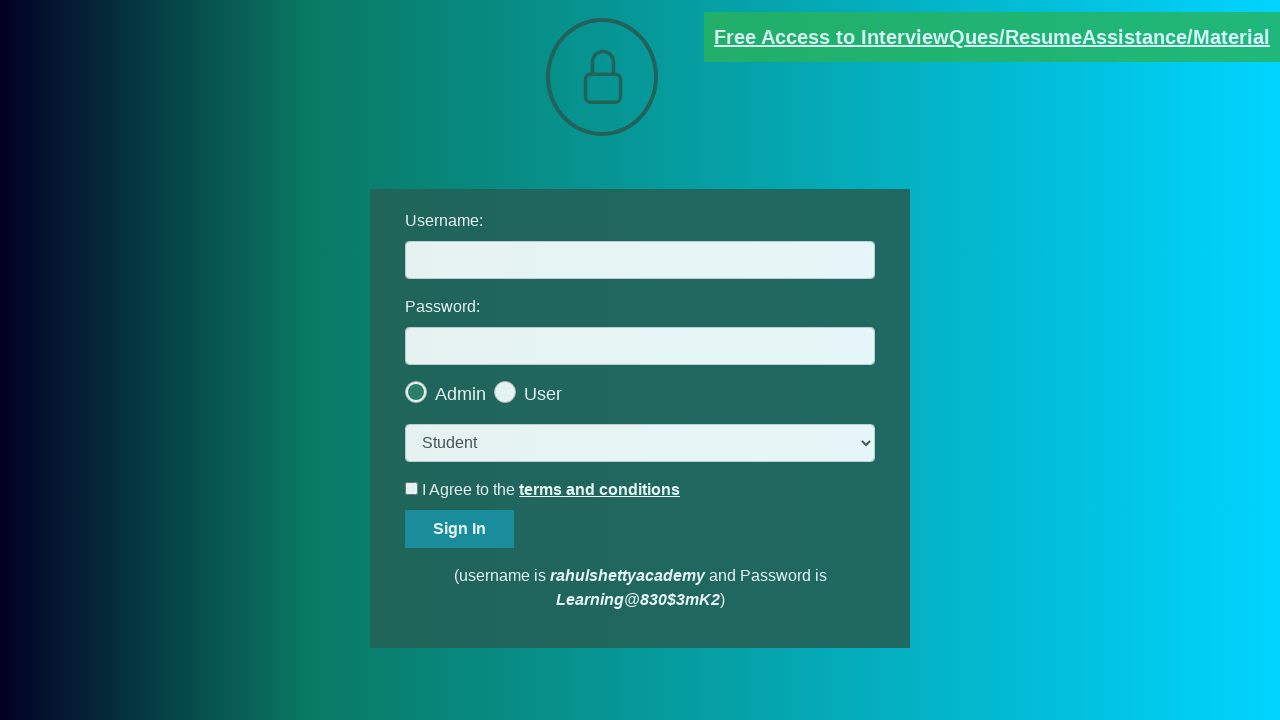

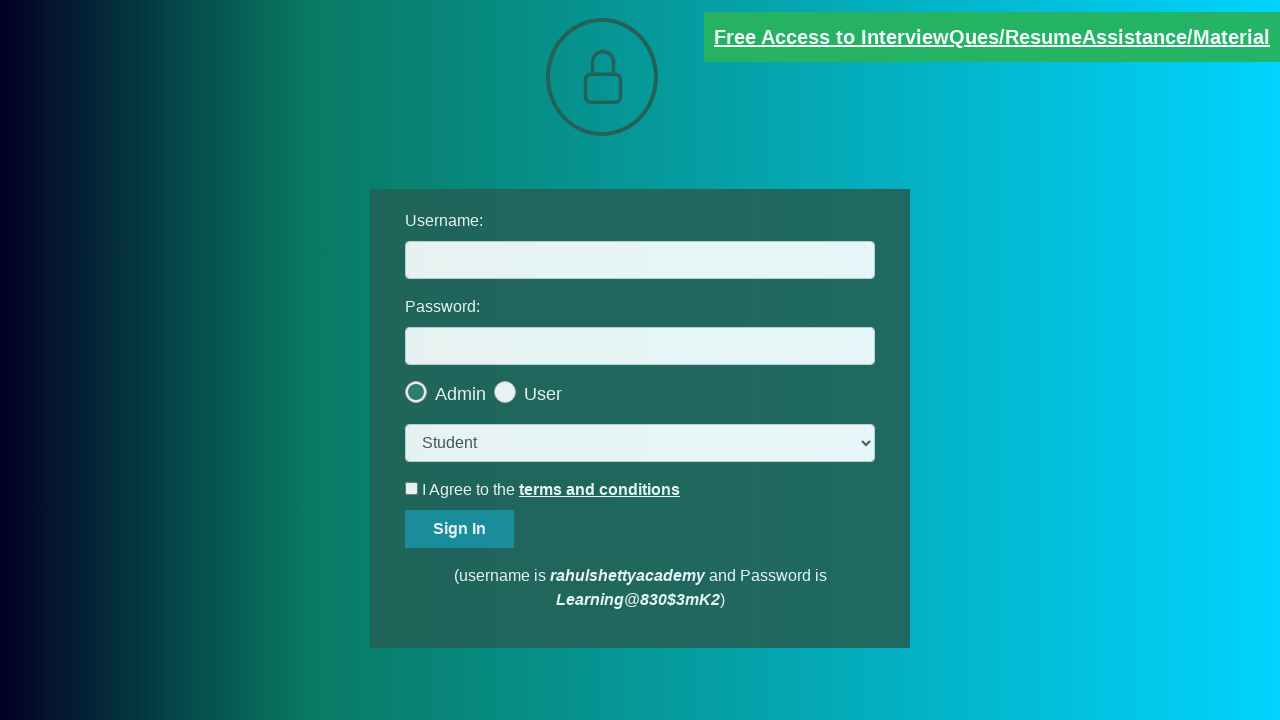